Tests a waits demo page by clicking a button and then filling a text field that appears after the click

Starting URL: https://www.hyrtutorials.com/p/waits-demo.html

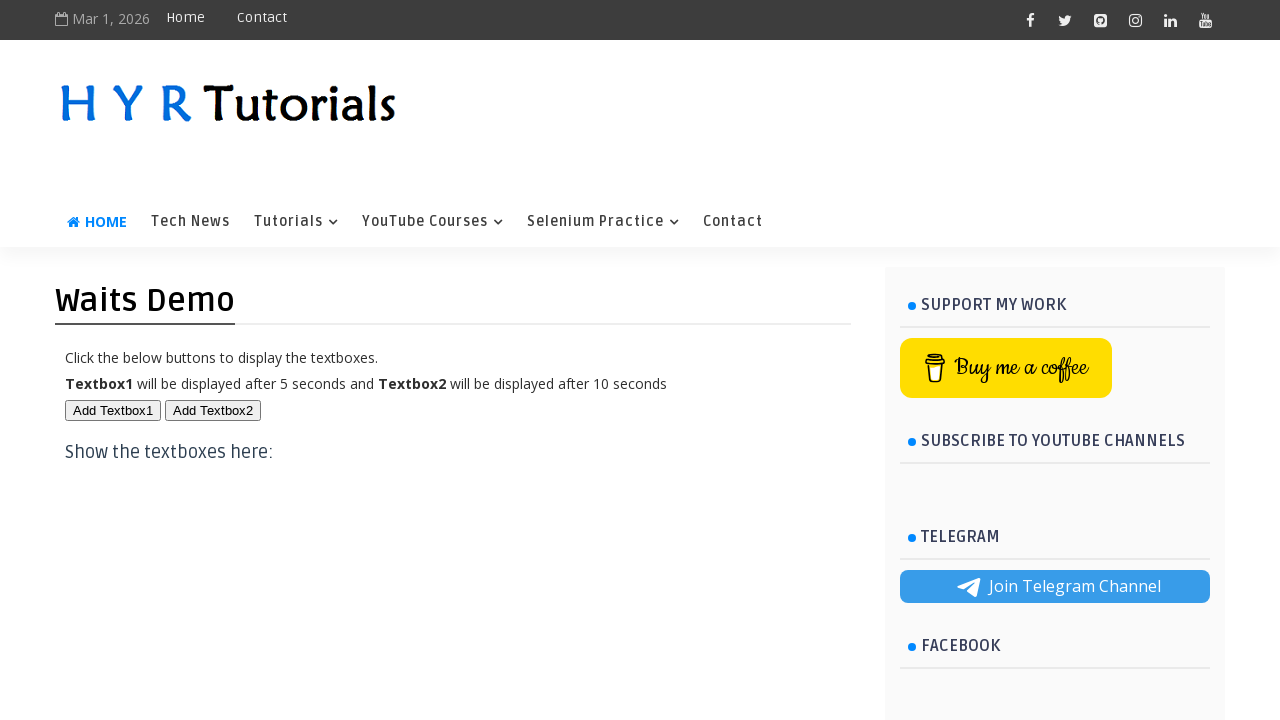

Navigated to waits demo page
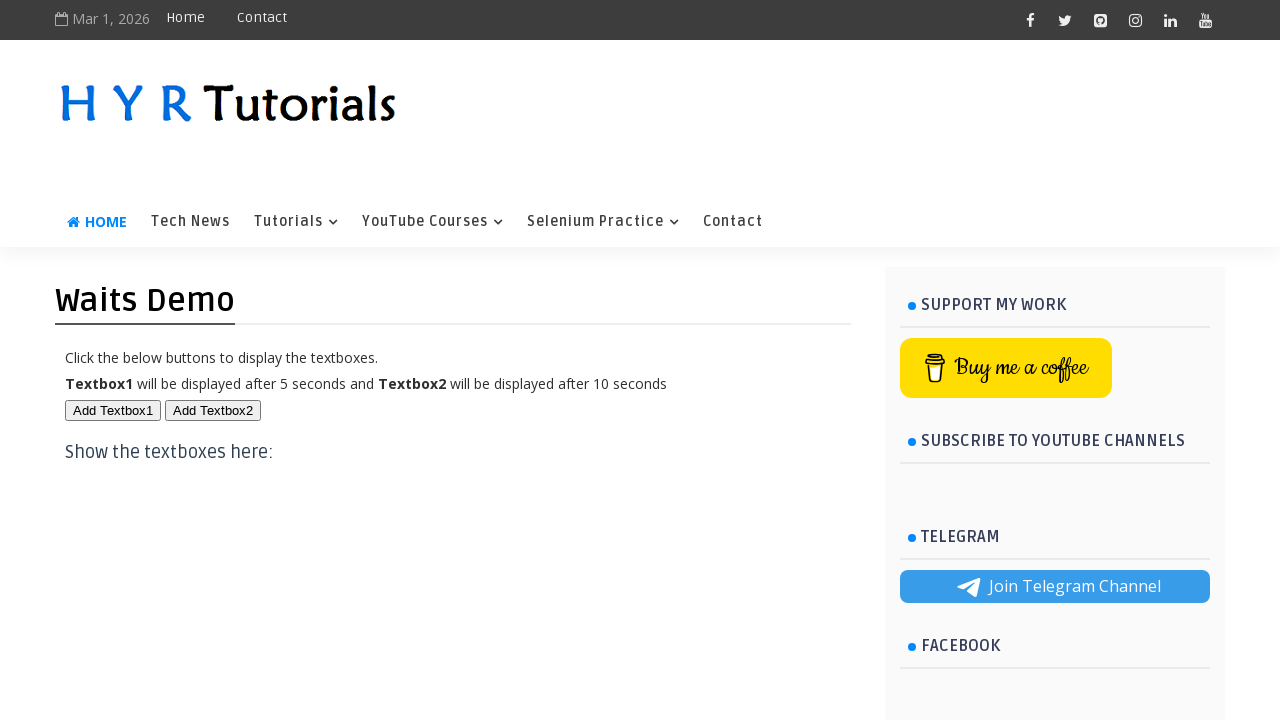

Clicked the first button at (113, 410) on #btn1
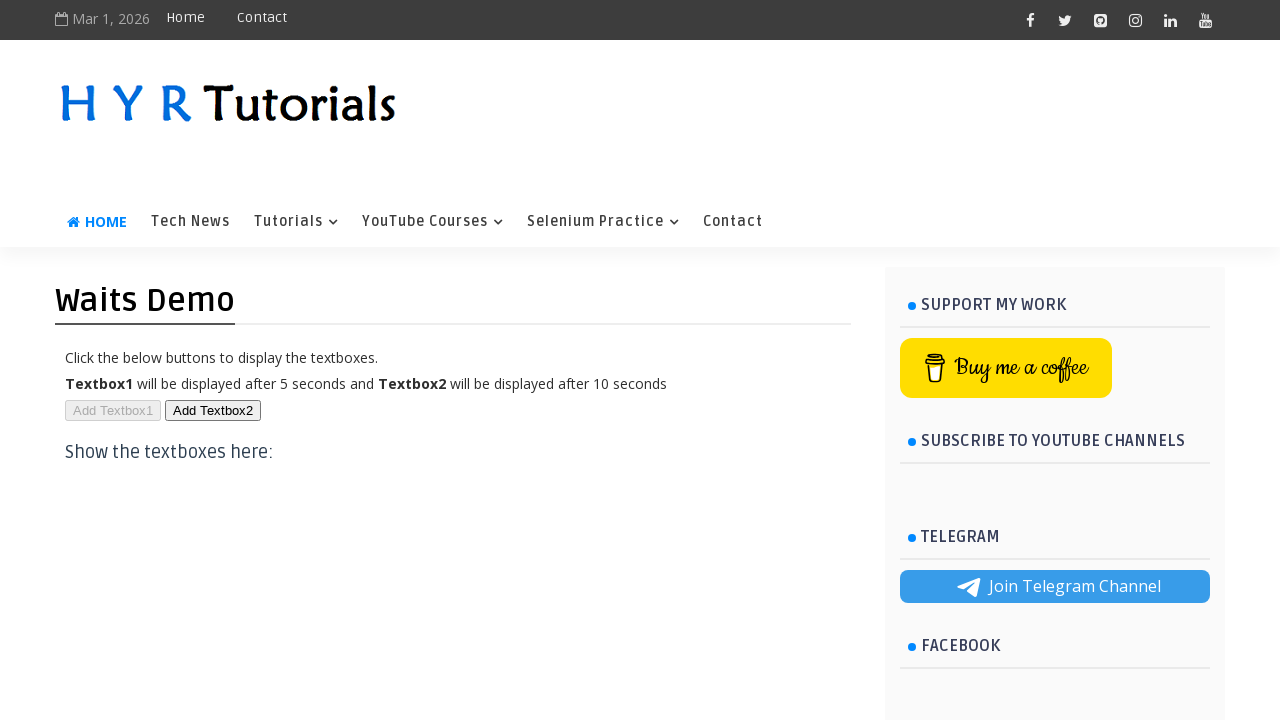

Filled text field with 'HYR' on #txt1
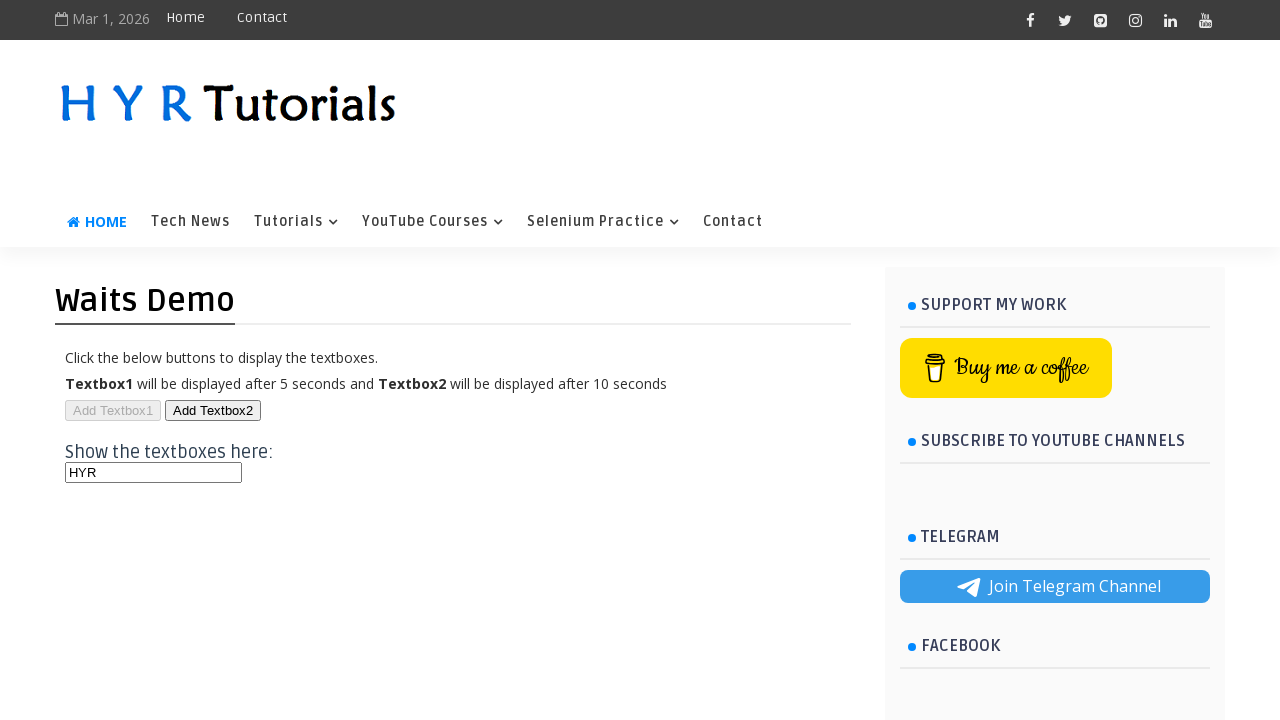

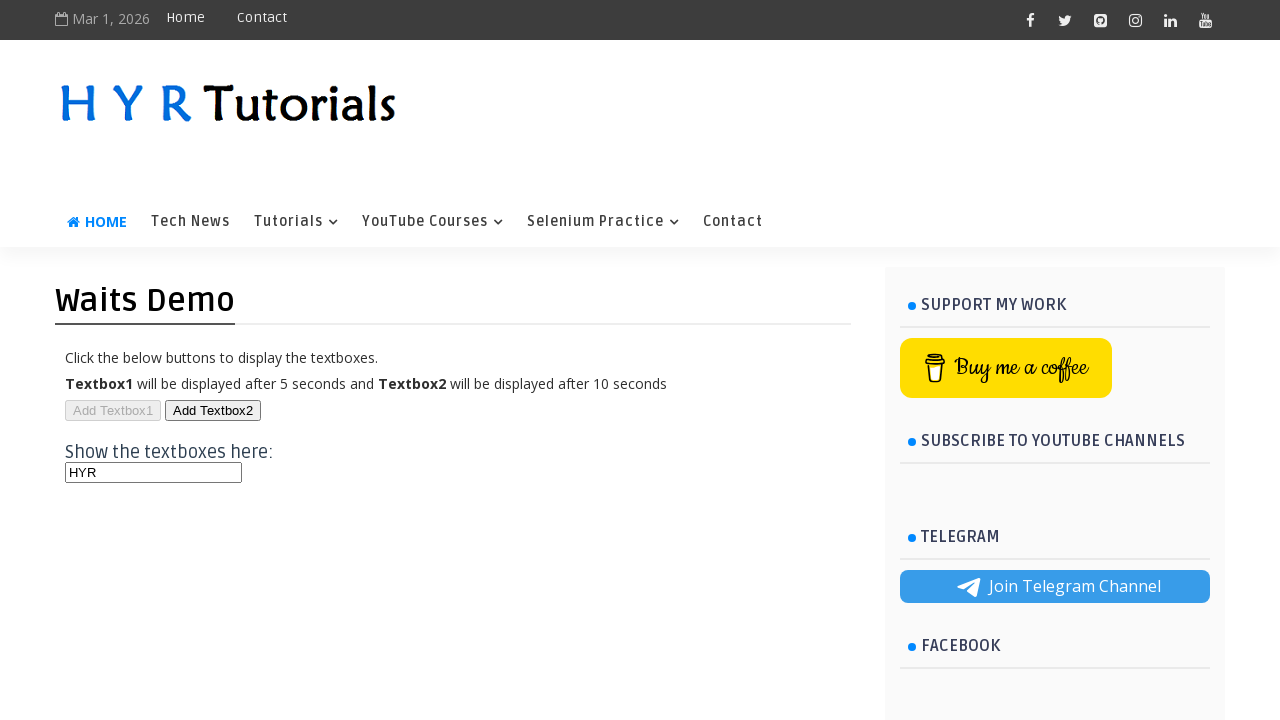